Tests JavaScript alert handling by clicking buttons to trigger different types of alerts and interacting with them

Starting URL: http://www.echoecho.com/javascript4.htm

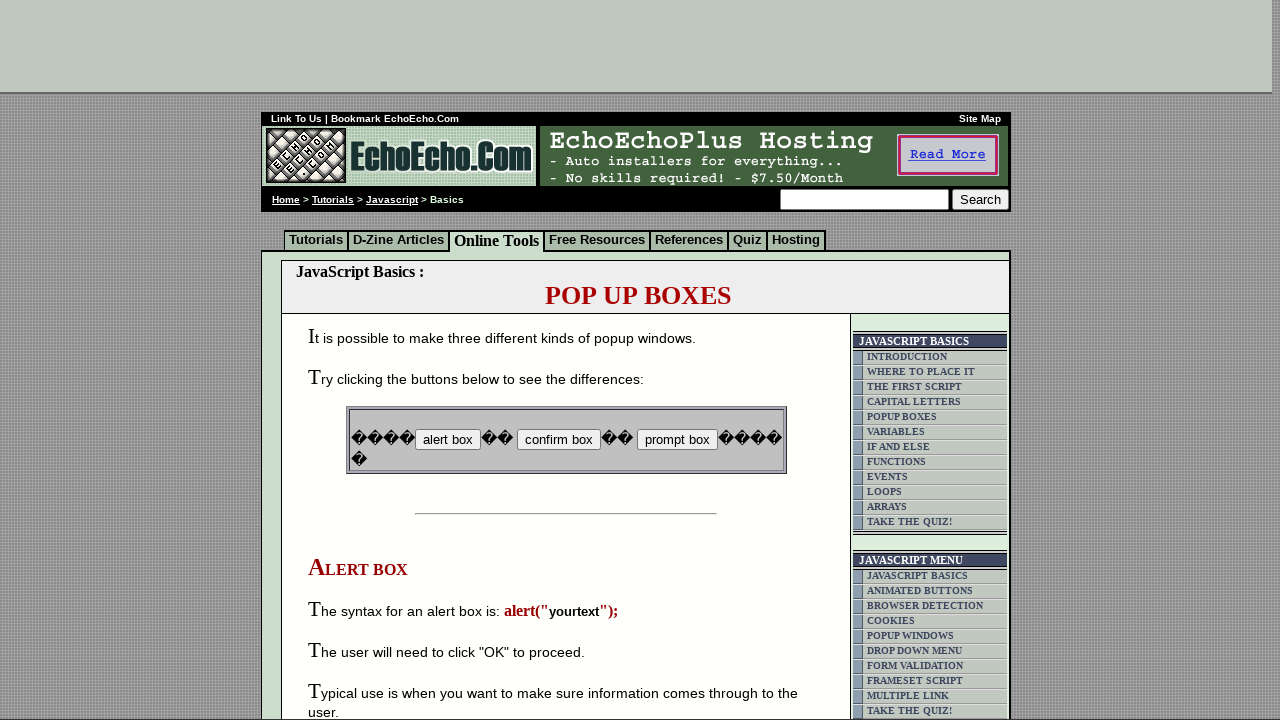

Clicked first button to trigger simple alert at (448, 440) on input[name='B1']
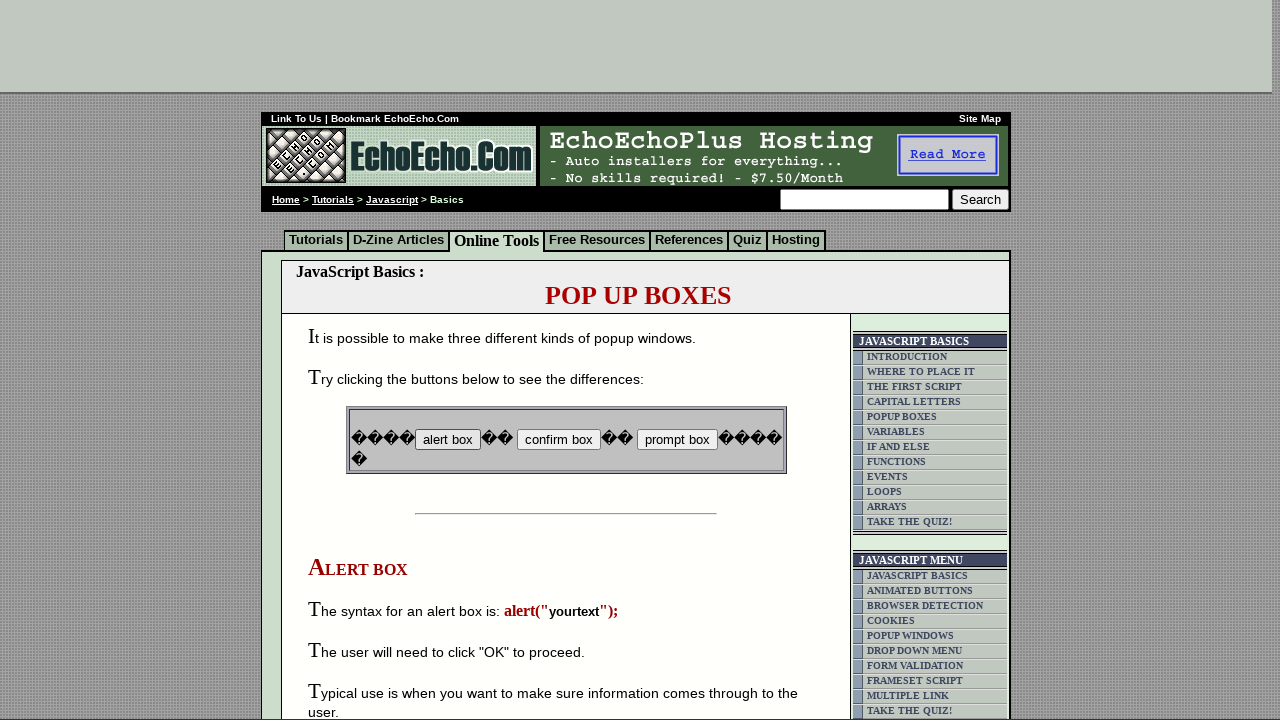

Set up dialog handler to accept alerts
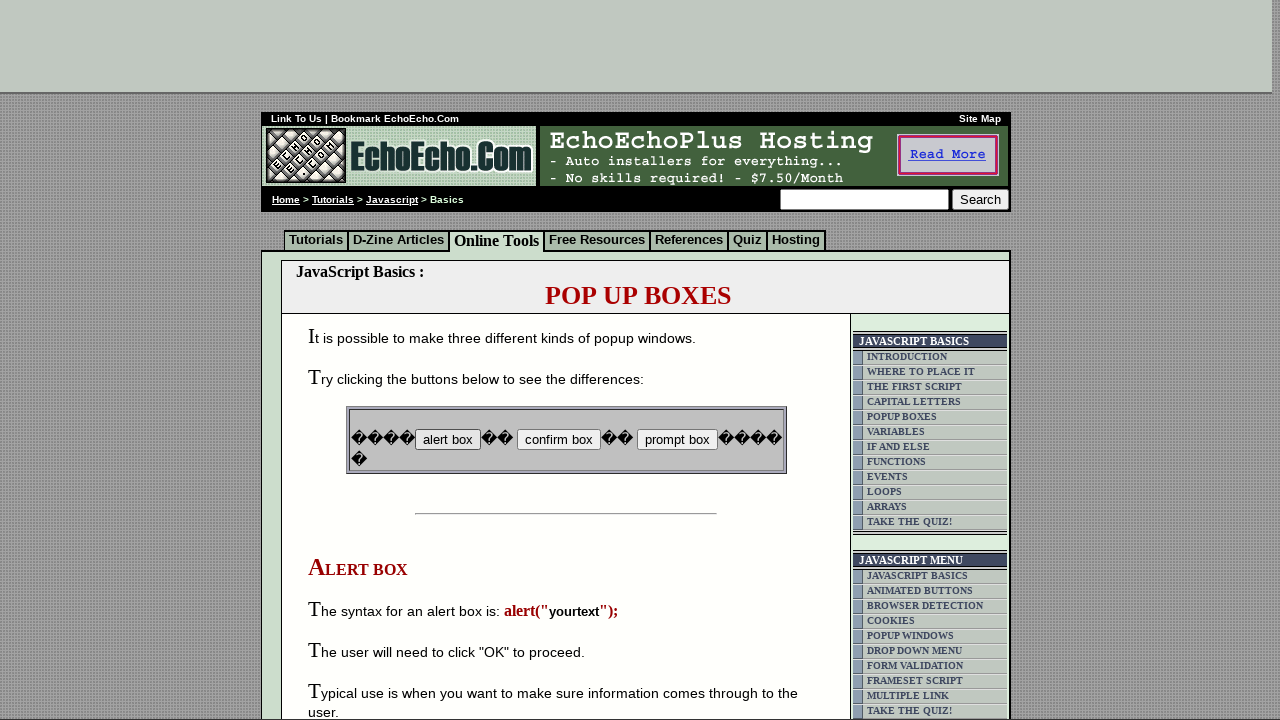

Clicked third button to trigger prompt alert at (677, 440) on input[name='B3']
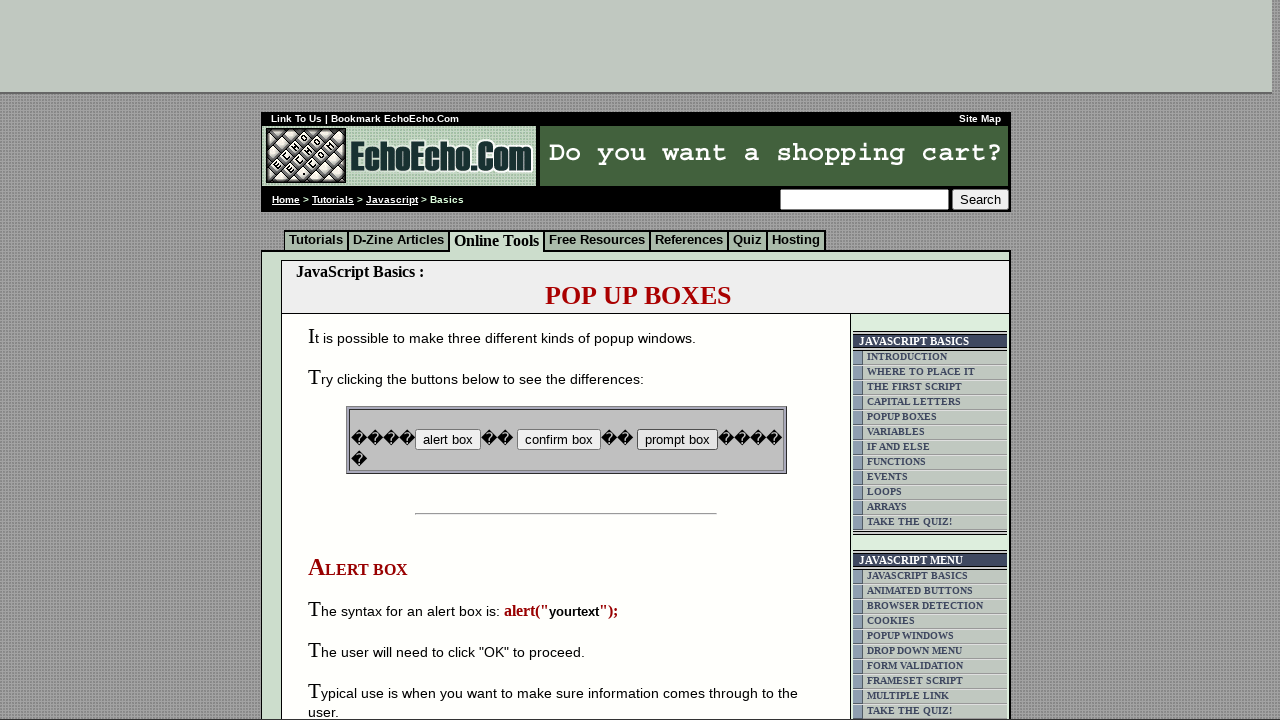

Set up dialog handler to accept prompts with test input
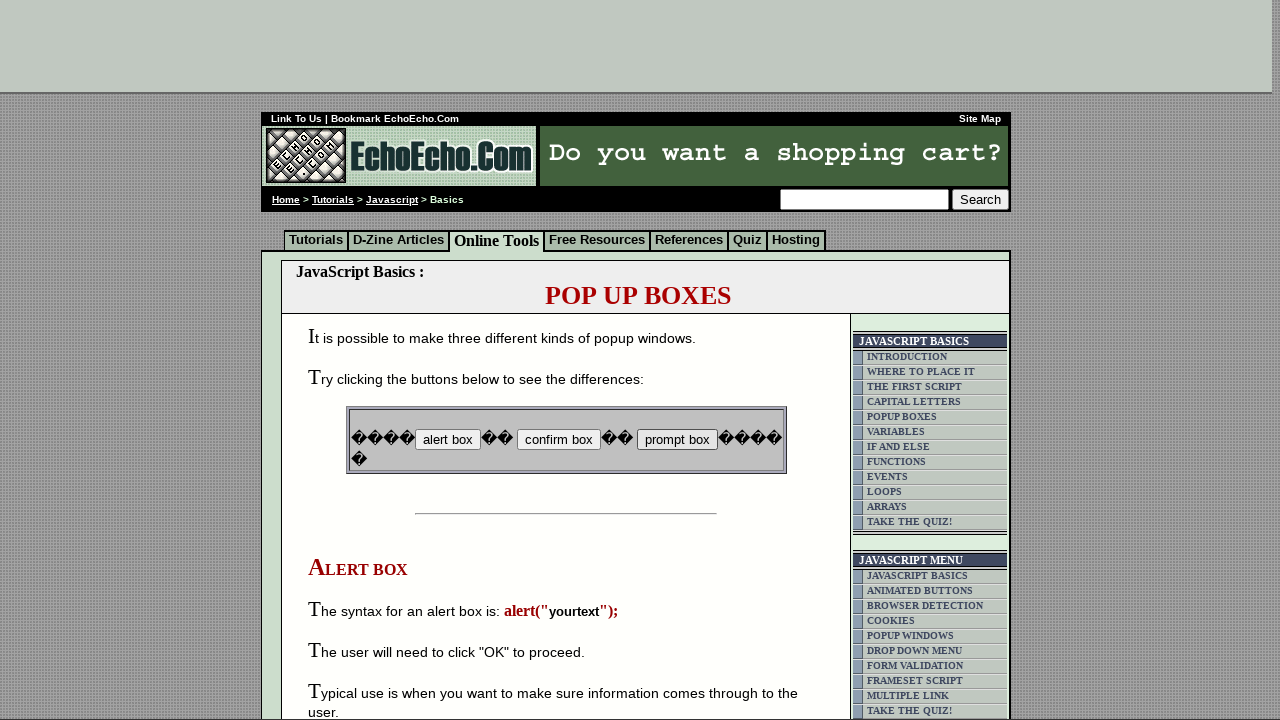

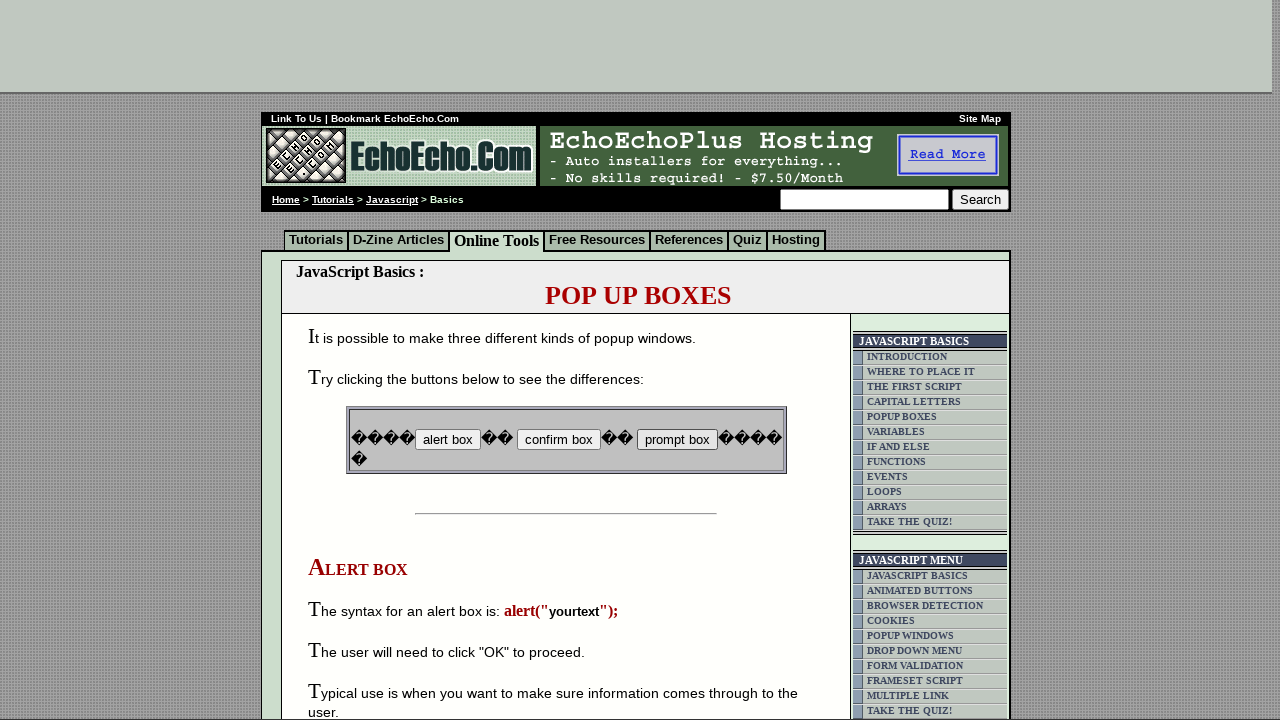